Tests iframe handling by locating an iframe, finding an element within it, and clicking a link

Starting URL: https://rahulshettyacademy.com/AutomationPractice/

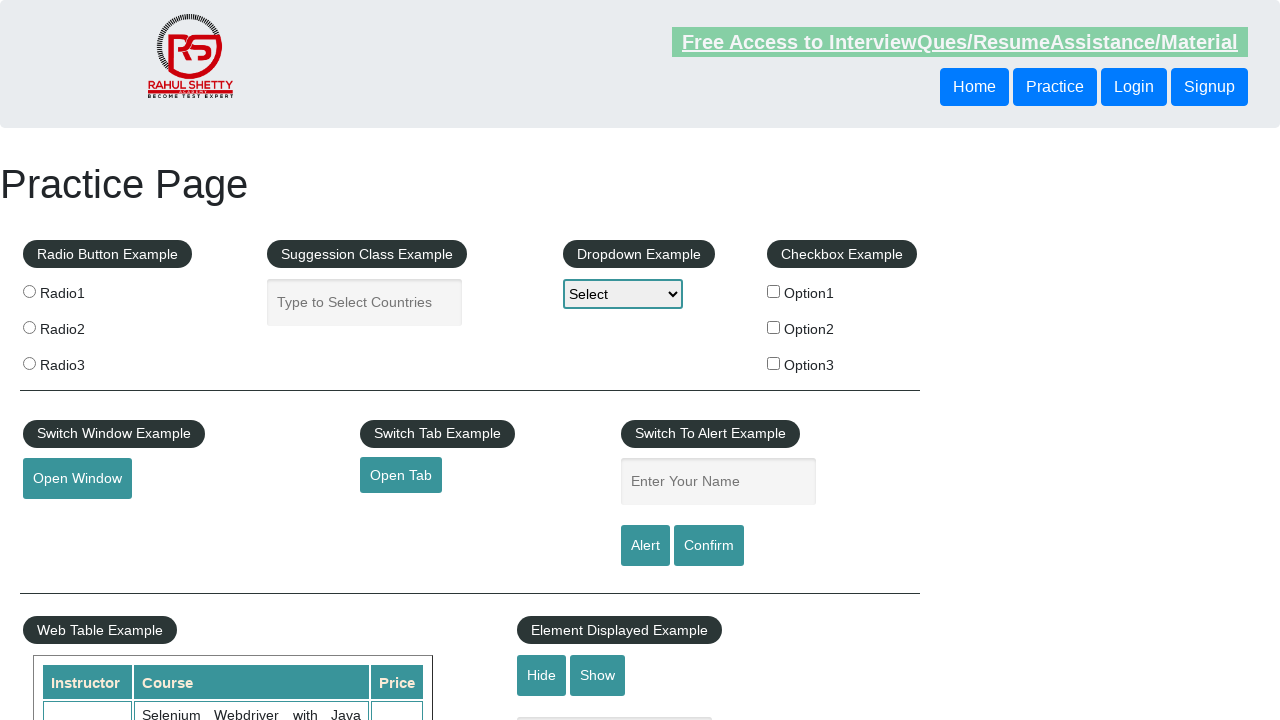

Located iframe with ID 'courses-iframe'
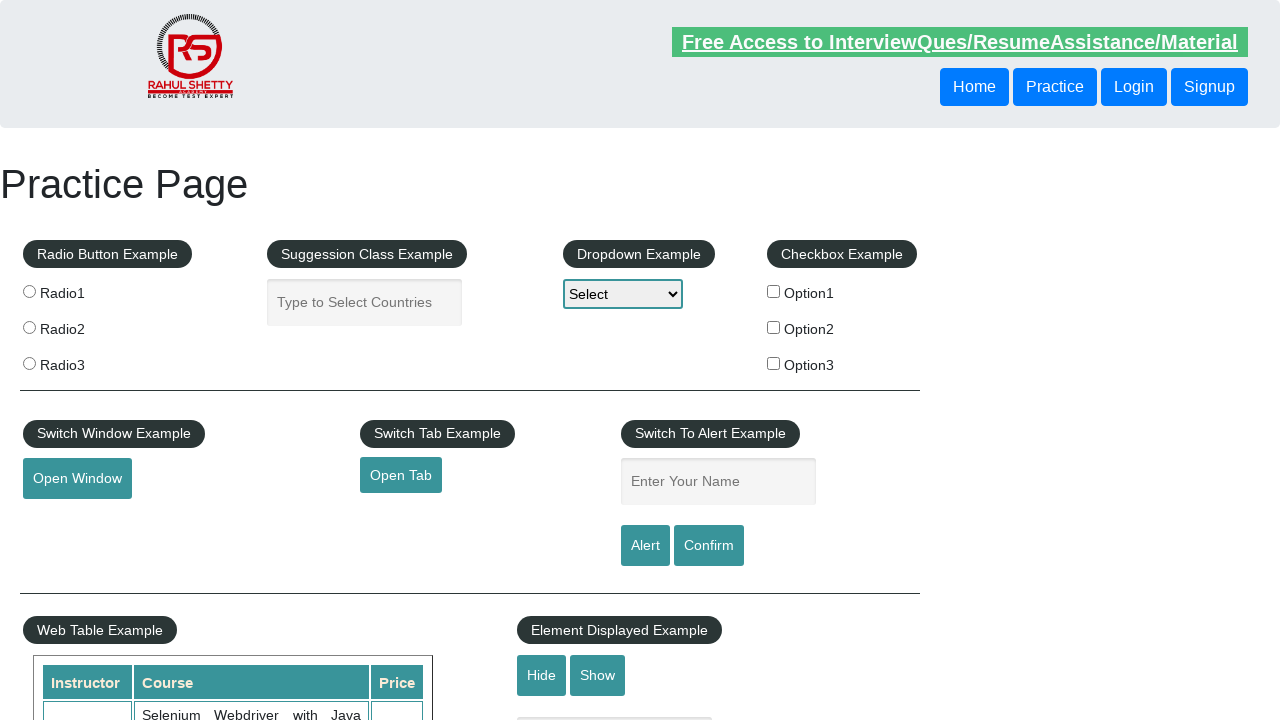

Clicked lifetime access link within iframe at (307, 360) on #courses-iframe >> internal:control=enter-frame >> li a[href*='lifetime-access']
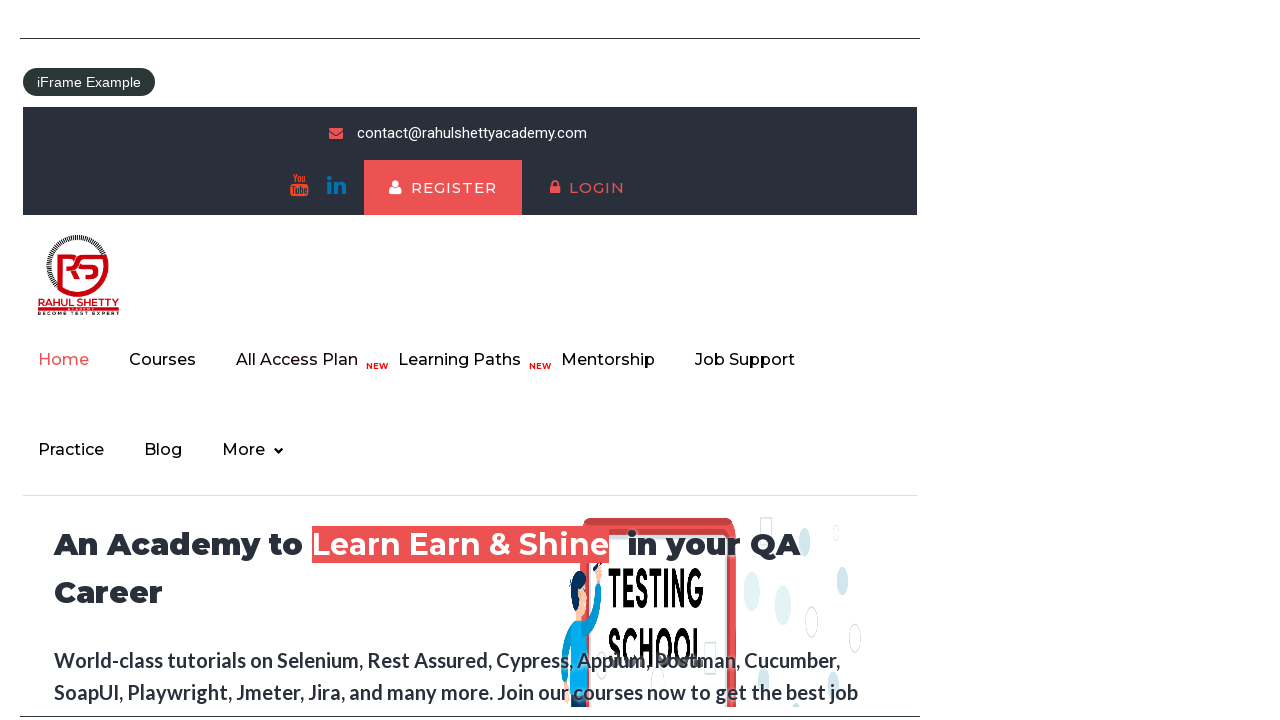

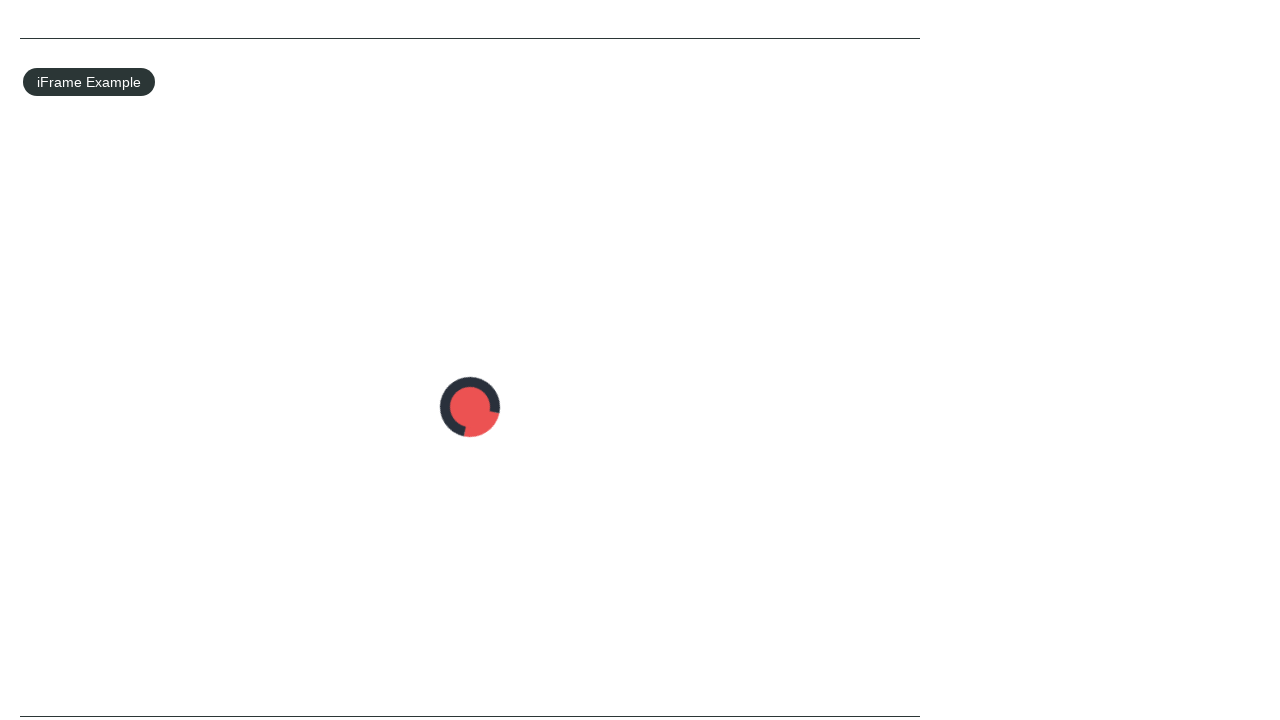